Navigates to the Udemy Python courses topic page and verifies that course links are displayed on the page

Starting URL: https://www.udemy.com/topic/python/?p=1

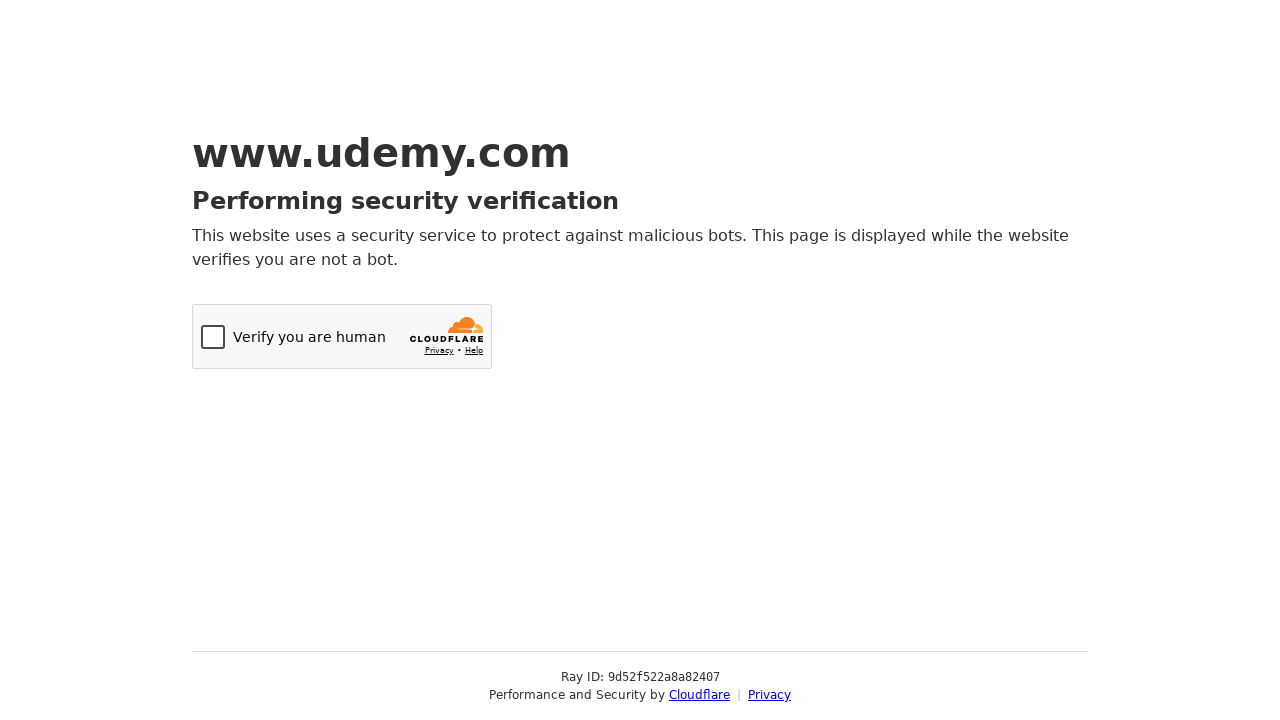

Waited for course links to load on initial Python courses page
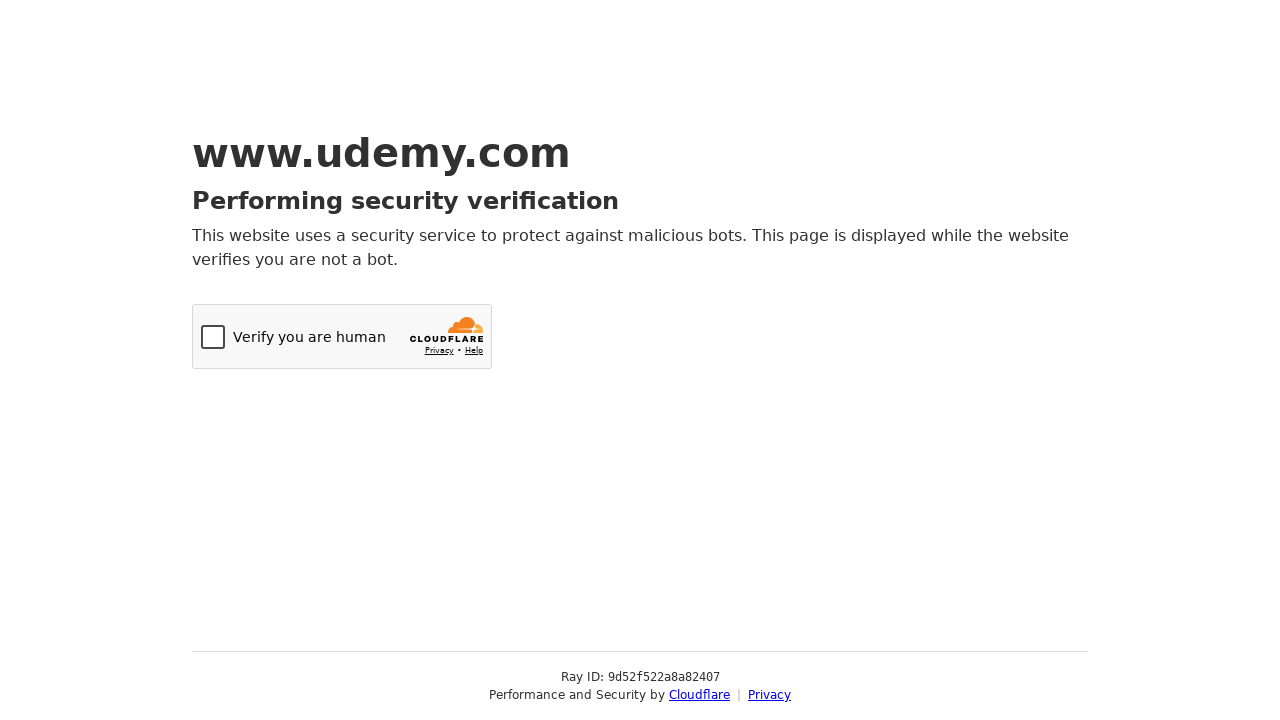

Navigated to page 2 of Udemy Python courses
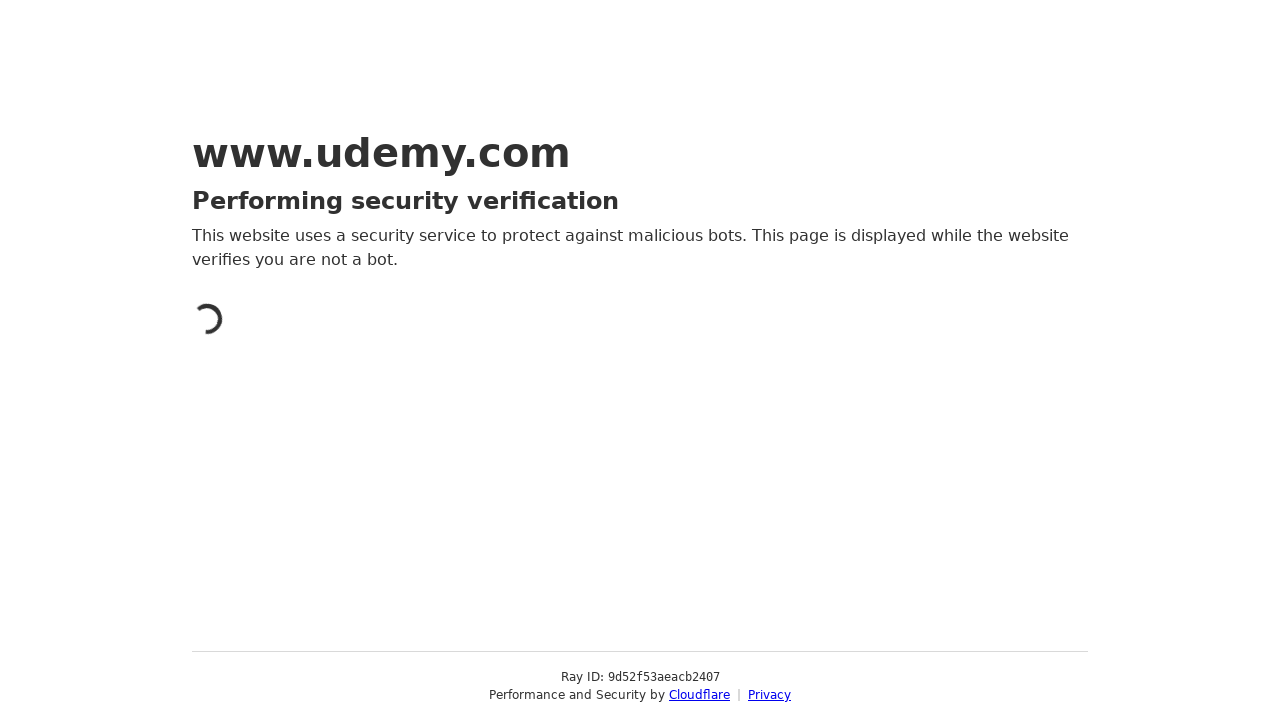

Waited for course links to load on page 2
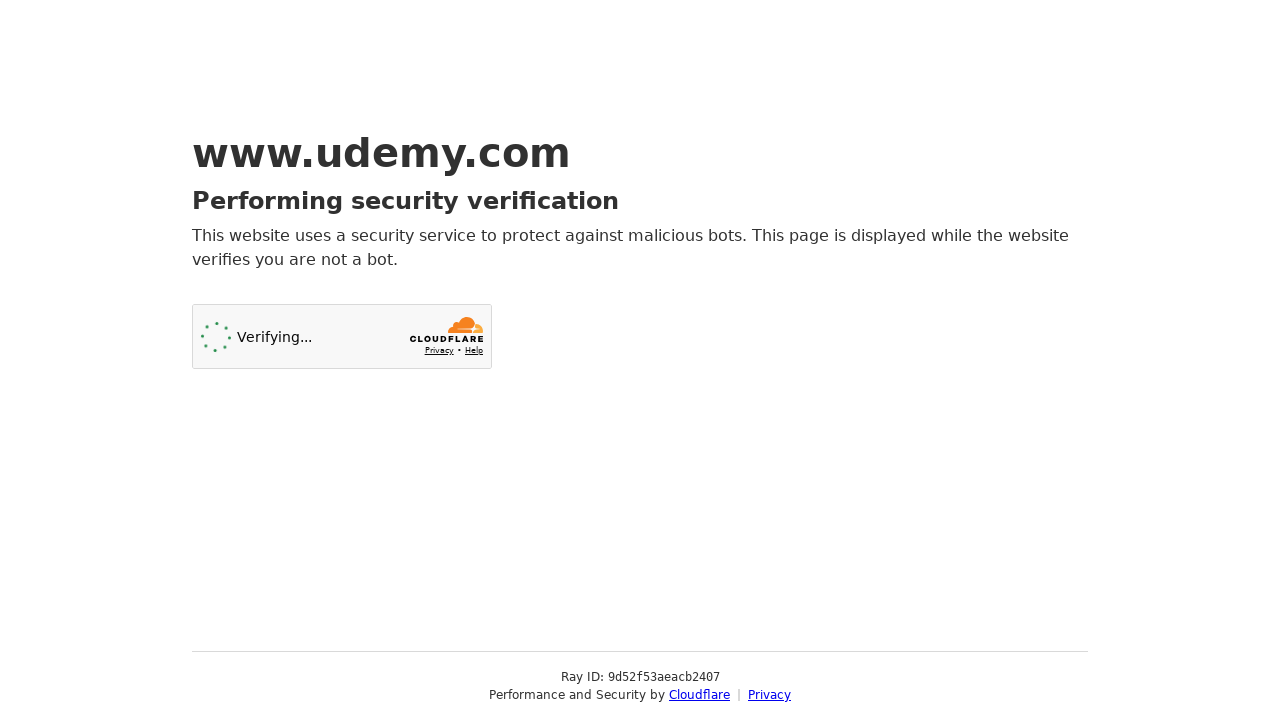

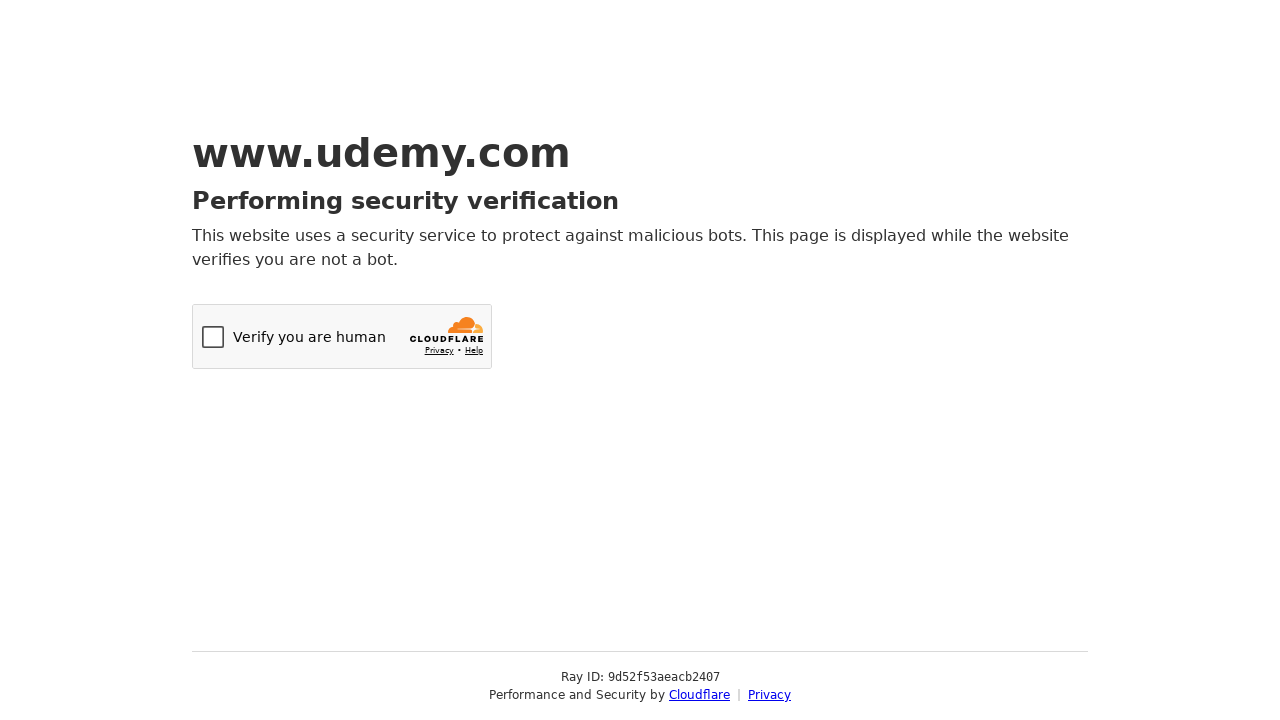